Tests Frames page by navigating to Nested Frames and switching to a frame

Starting URL: https://the-internet.herokuapp.com/

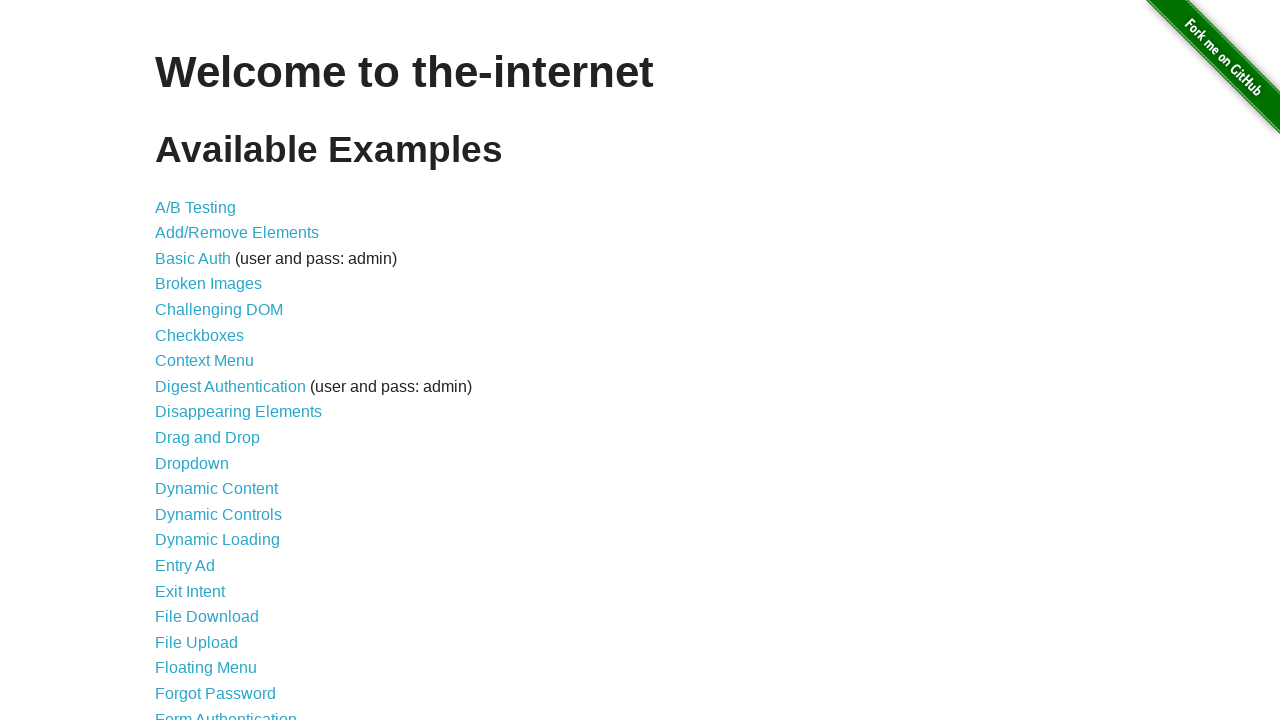

Clicked on Frames link at (182, 361) on a:text('Frames')
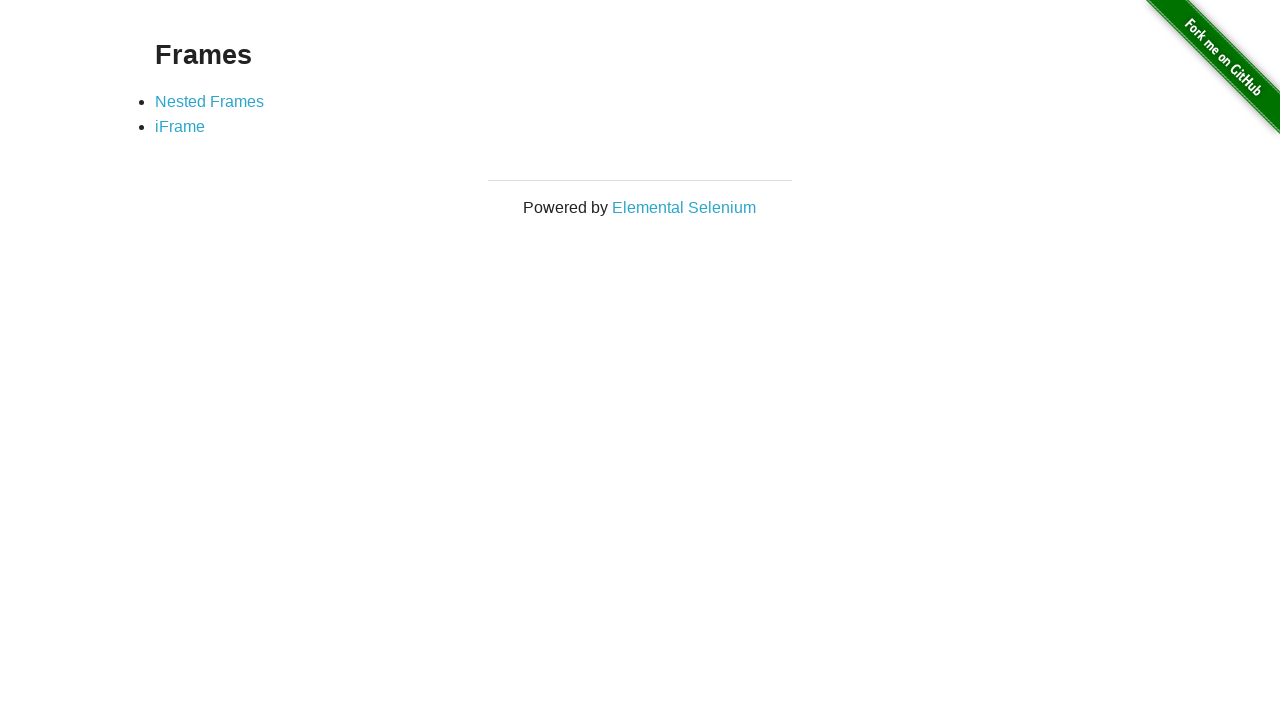

Clicked on Nested Frames link at (210, 101) on a:text('Nested Frames')
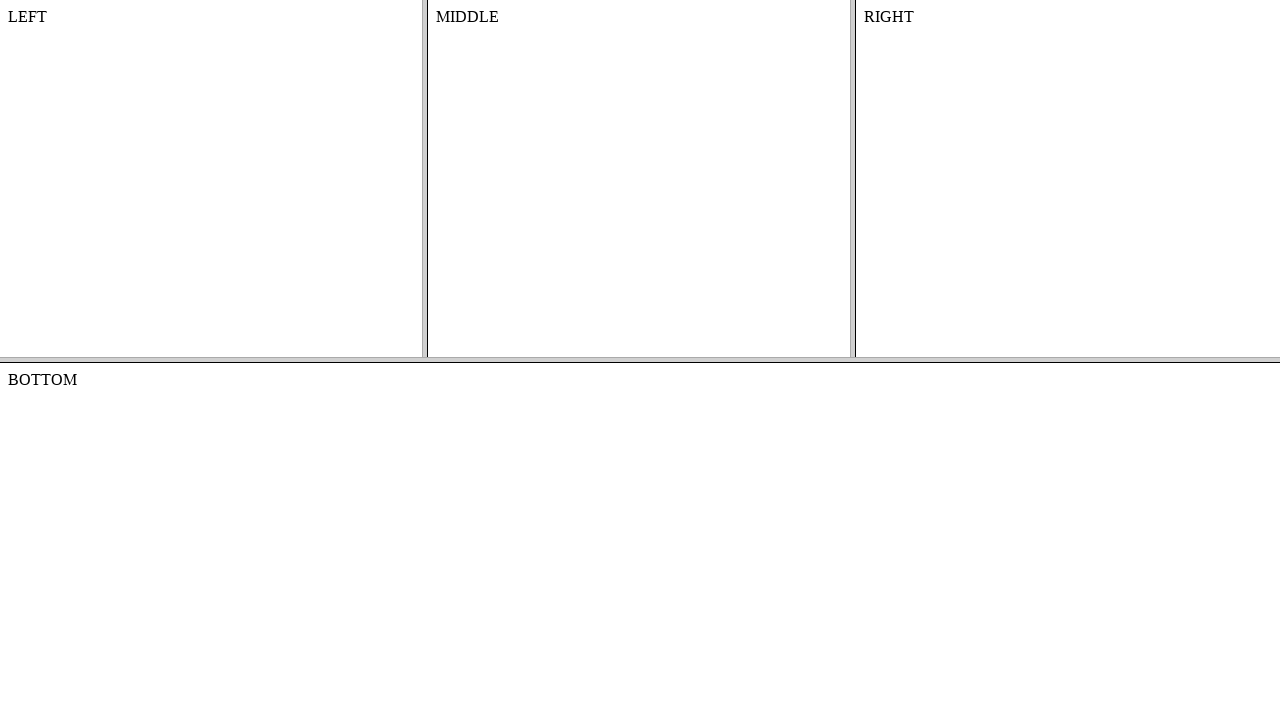

Waited for frameset to load
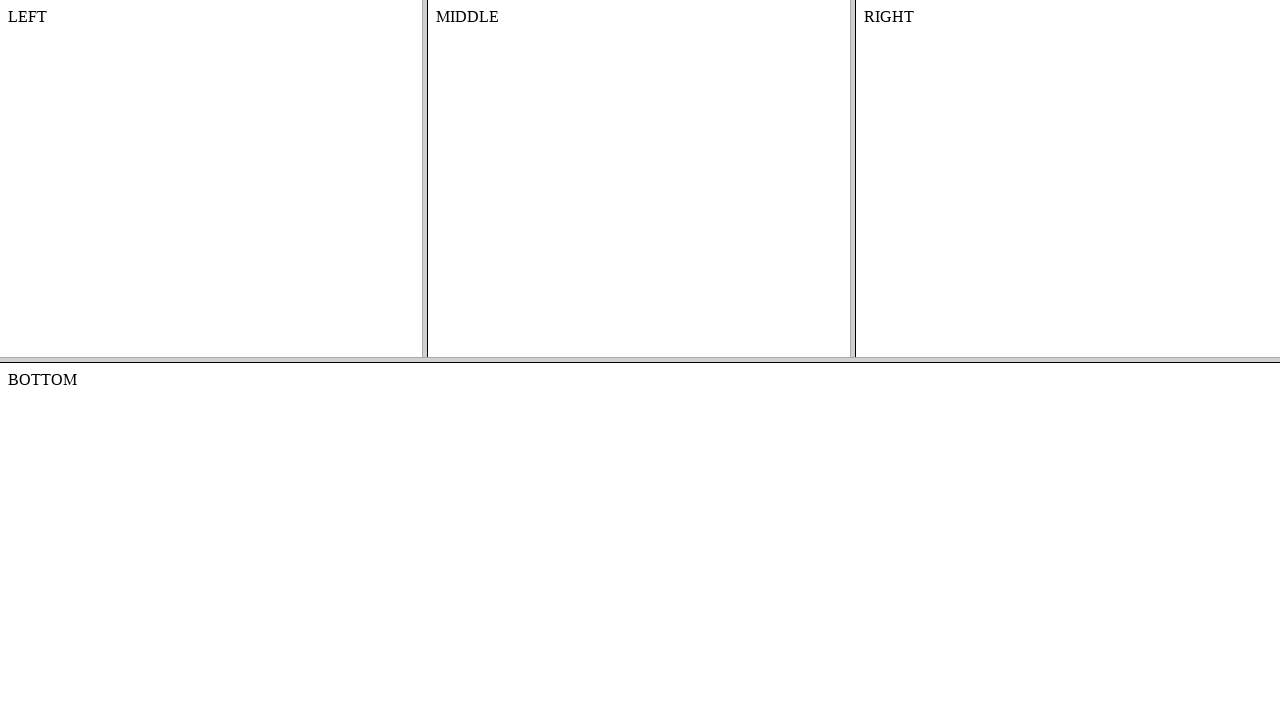

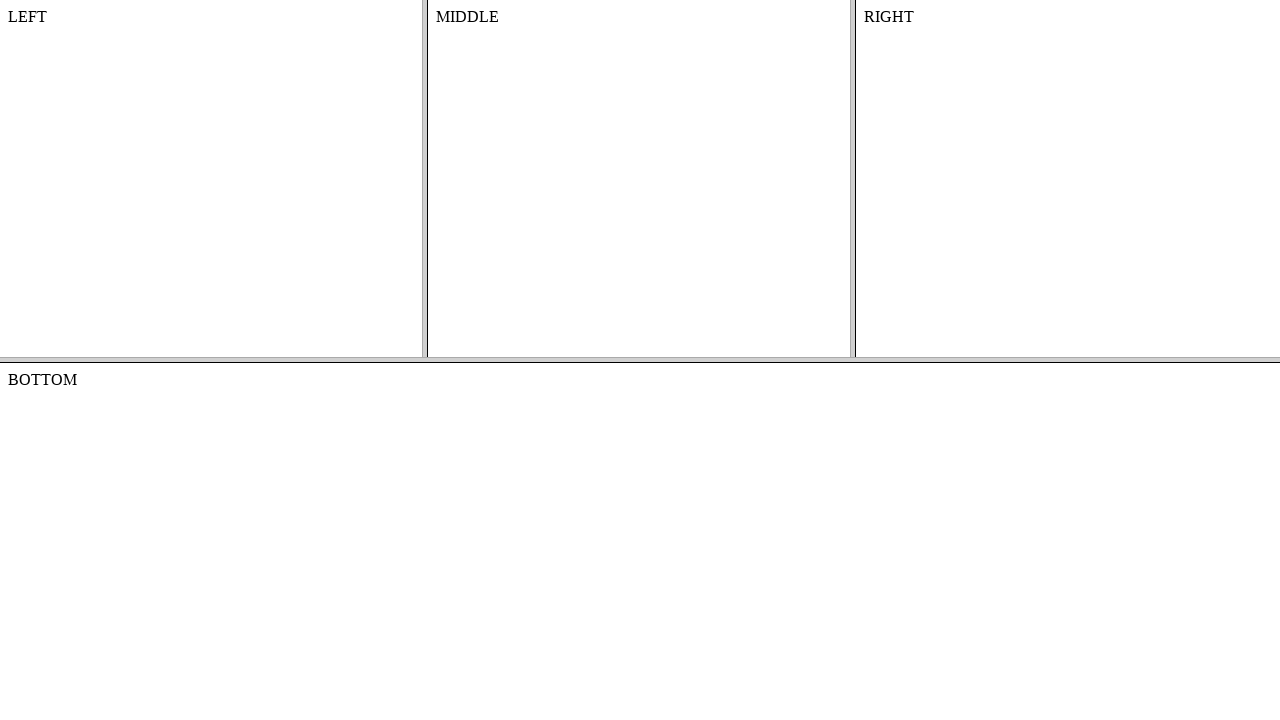